Solves a mathematical captcha by calculating a value, filling in the answer, checking boxes, and submitting the form

Starting URL: https://suninjuly.github.io/math.html

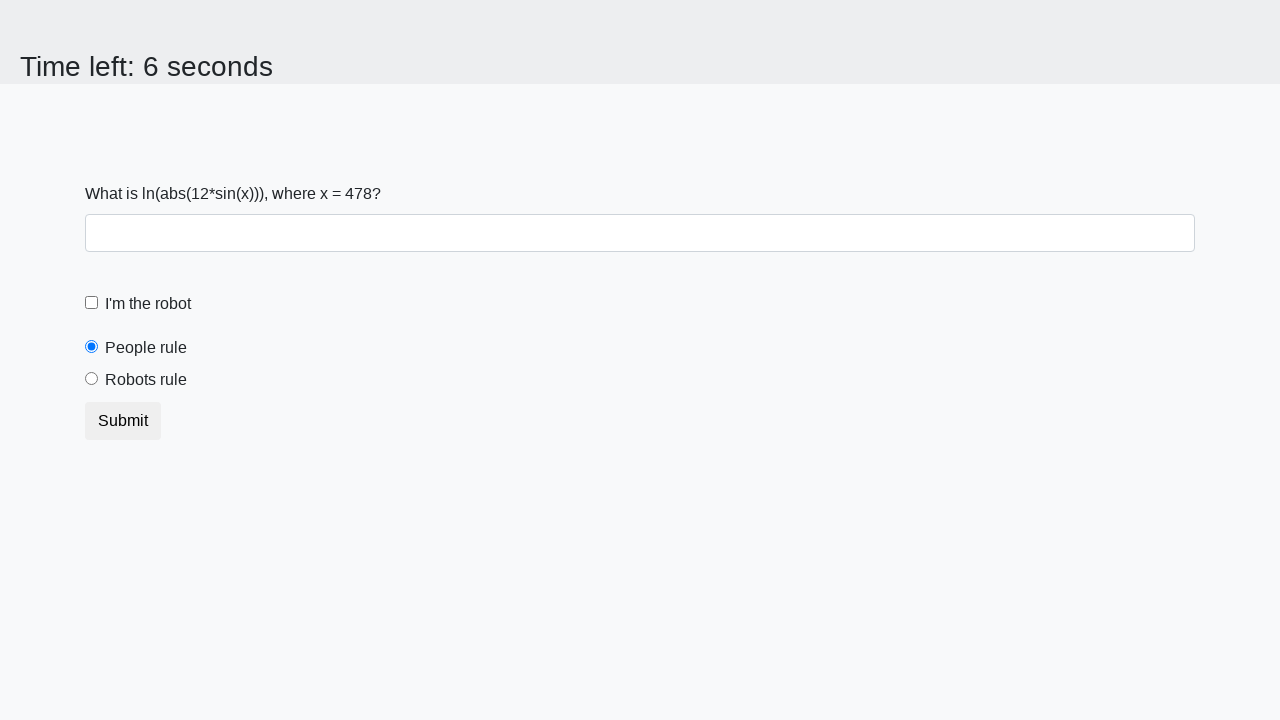

Located the input value element
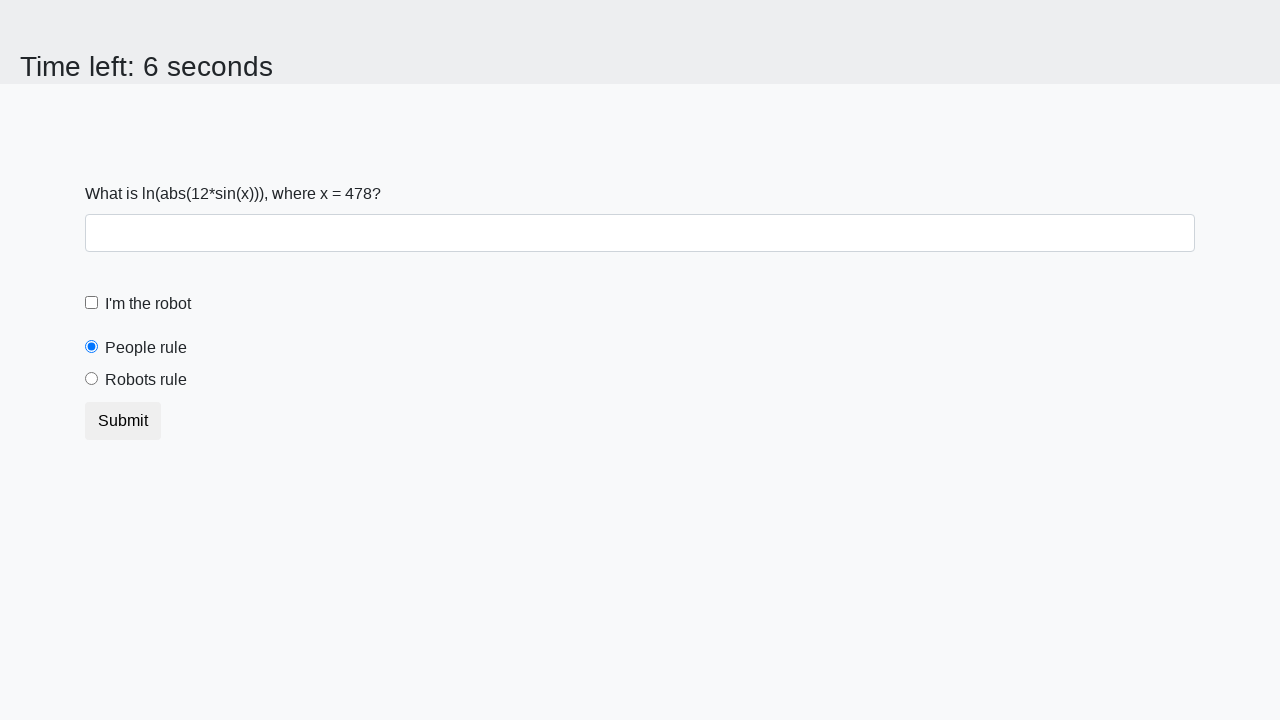

Extracted input value: 478
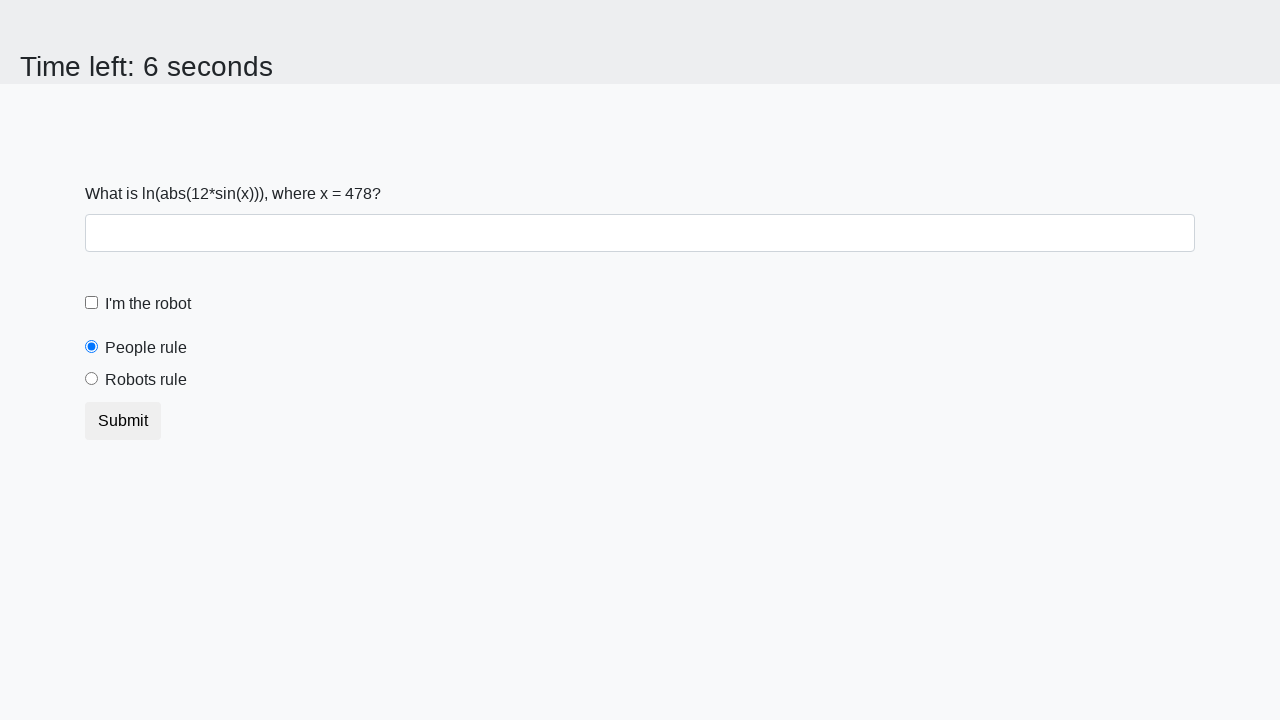

Calculated mathematical result: 1.7082262351621775
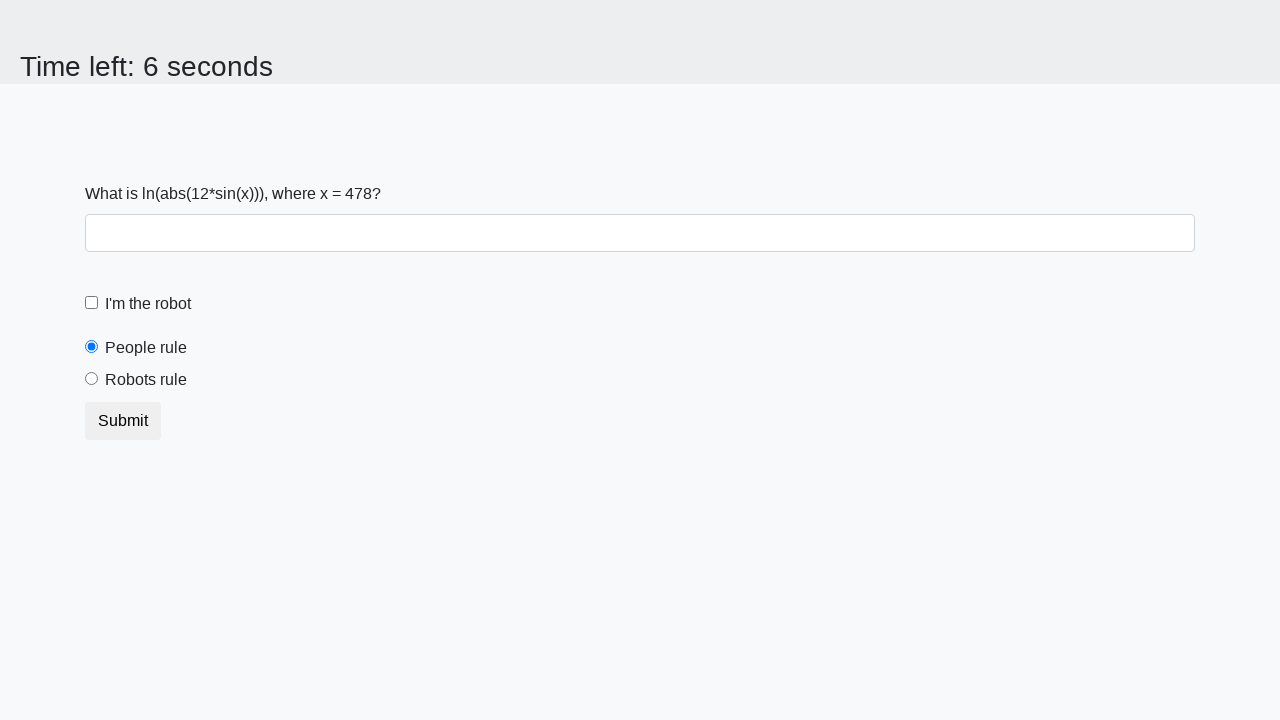

Filled answer field with calculated value: 1.7082262351621775 on #answer
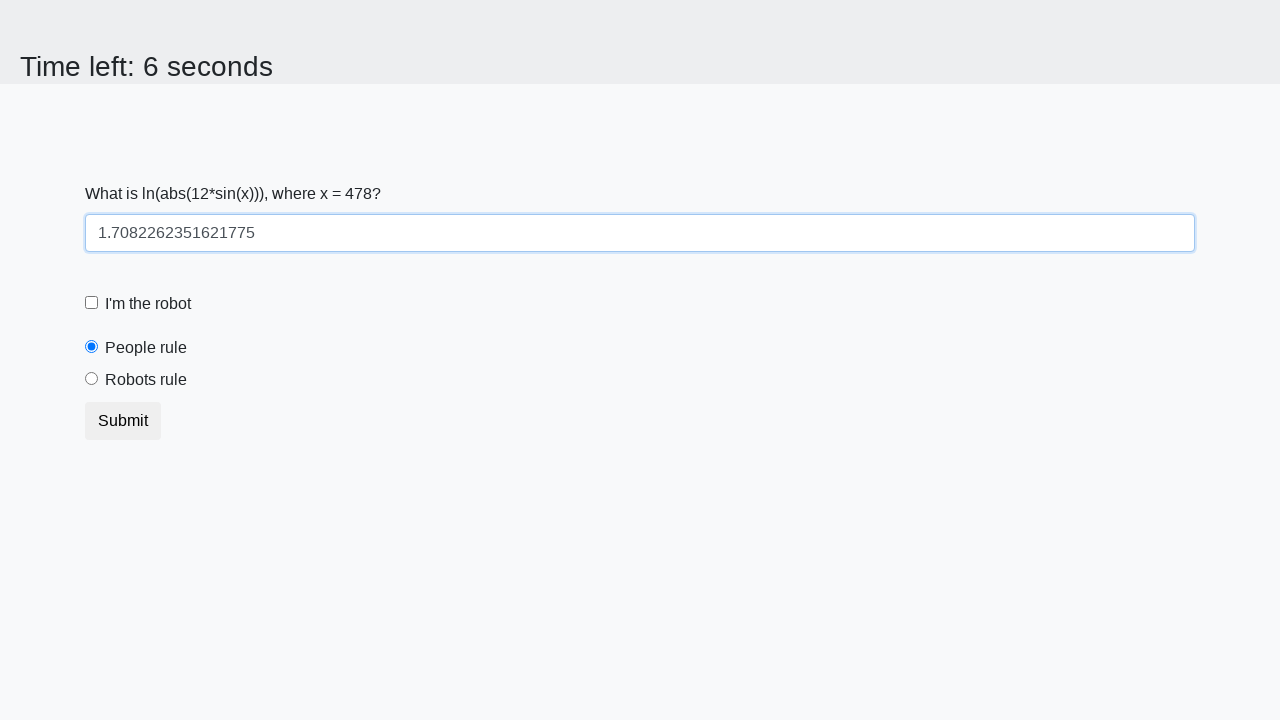

Clicked the robot checkbox at (148, 304) on [for='robotCheckbox']
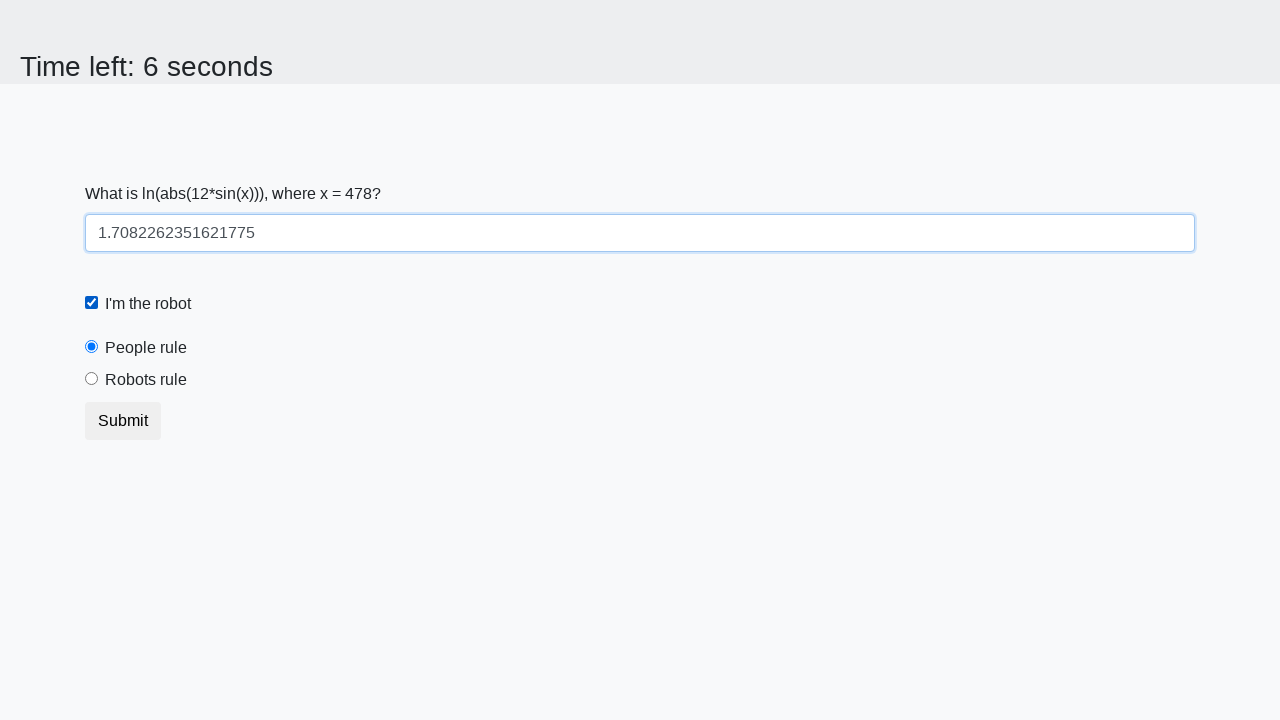

Clicked the robots rule radio button at (146, 380) on [for='robotsRule']
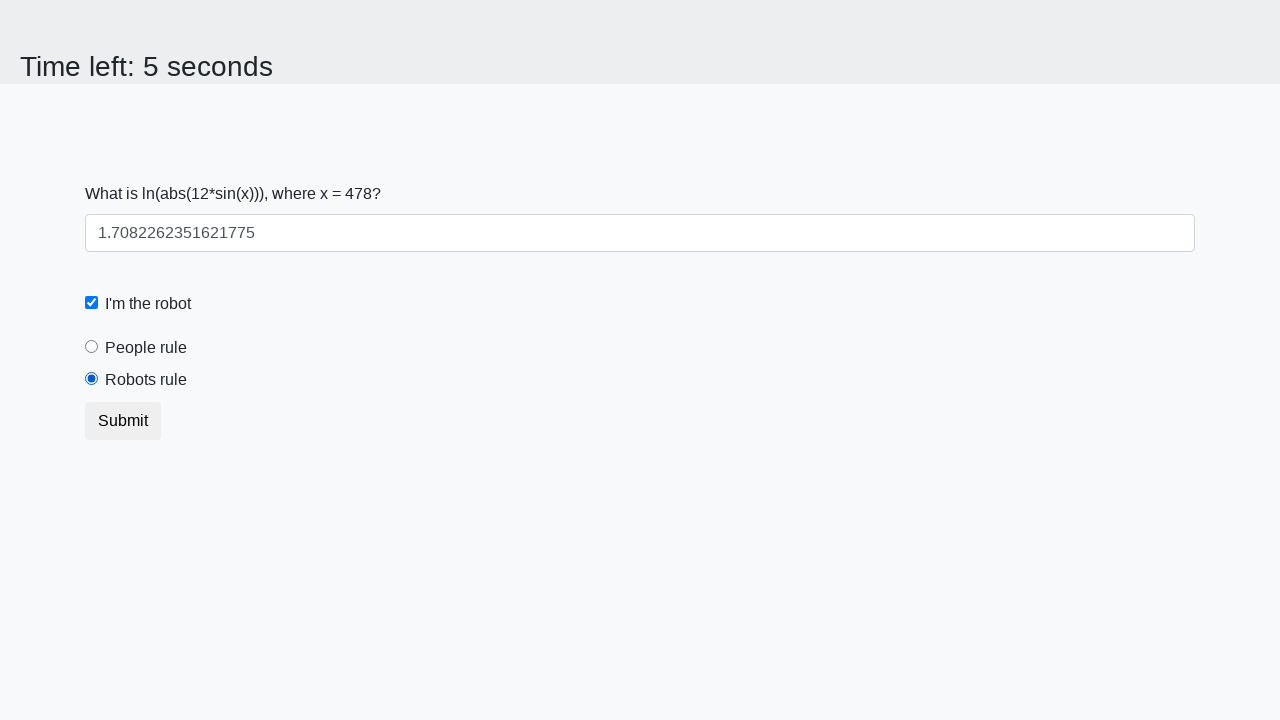

Clicked submit button to complete the captcha at (123, 421) on button[type='submit']
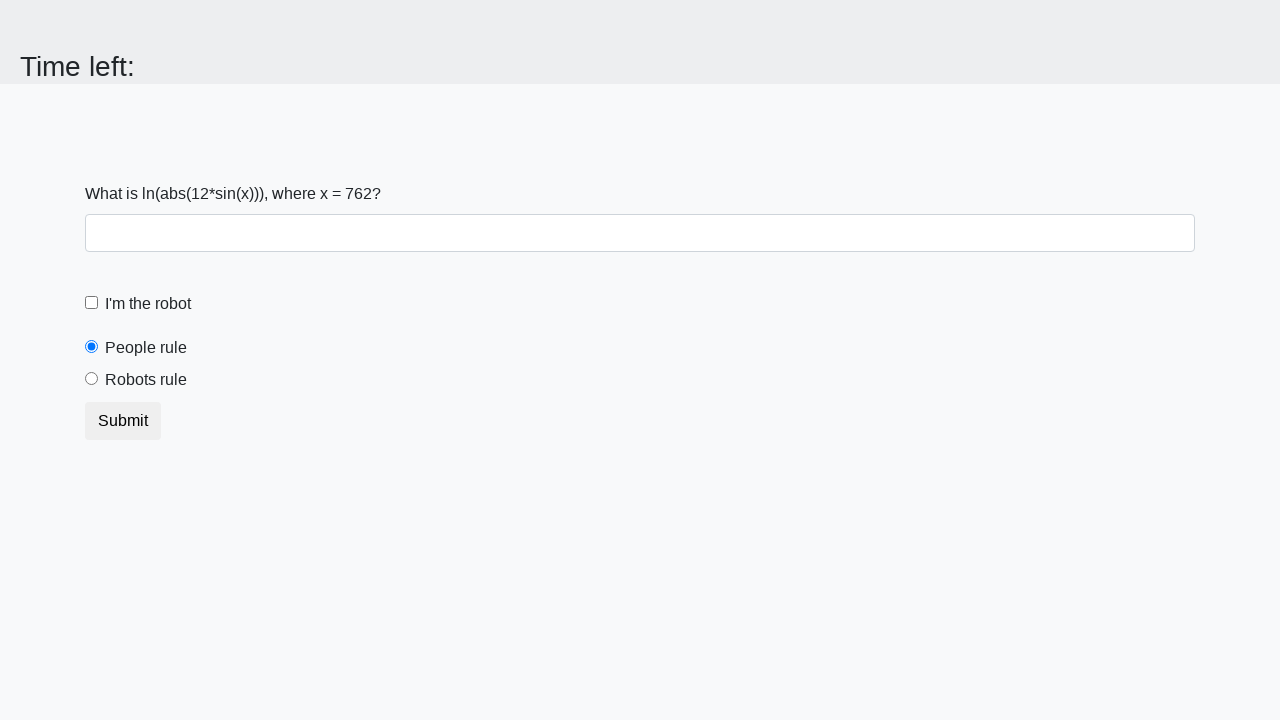

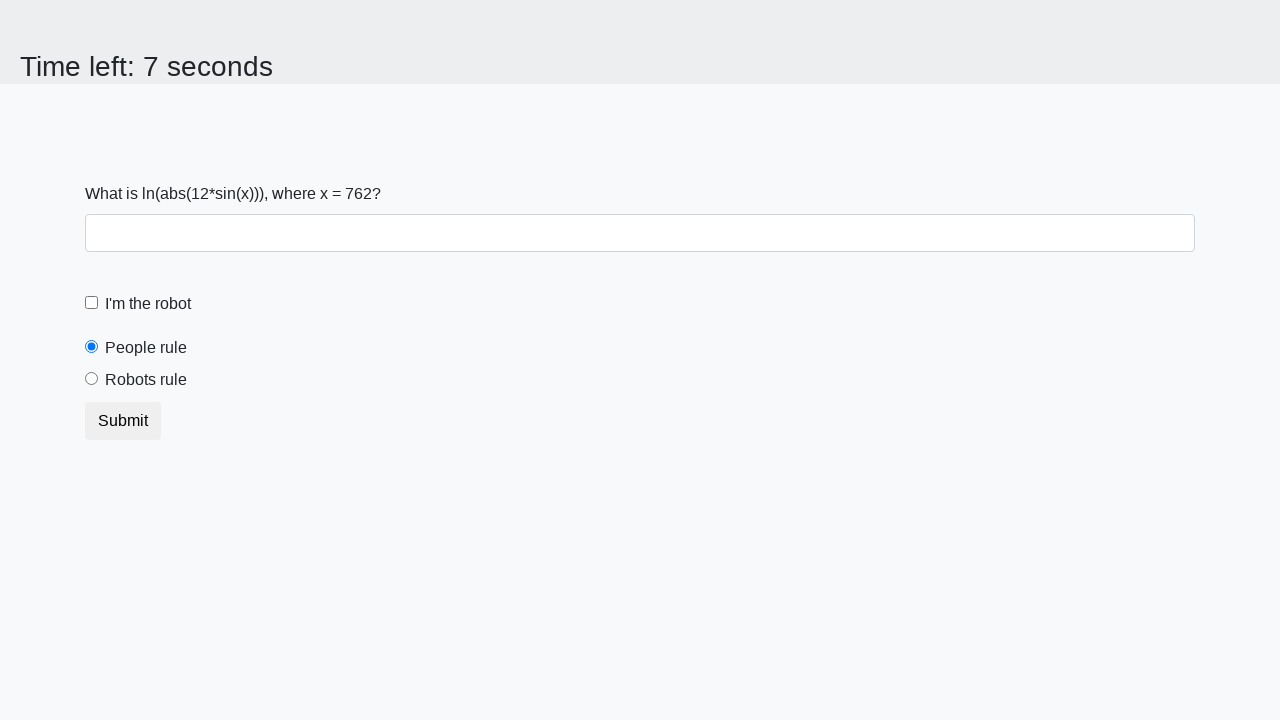